Tests text input operations including enabling a disabled input, typing text, clearing, and using special keys

Starting URL: https://the-internet.herokuapp.com/dynamic_controls

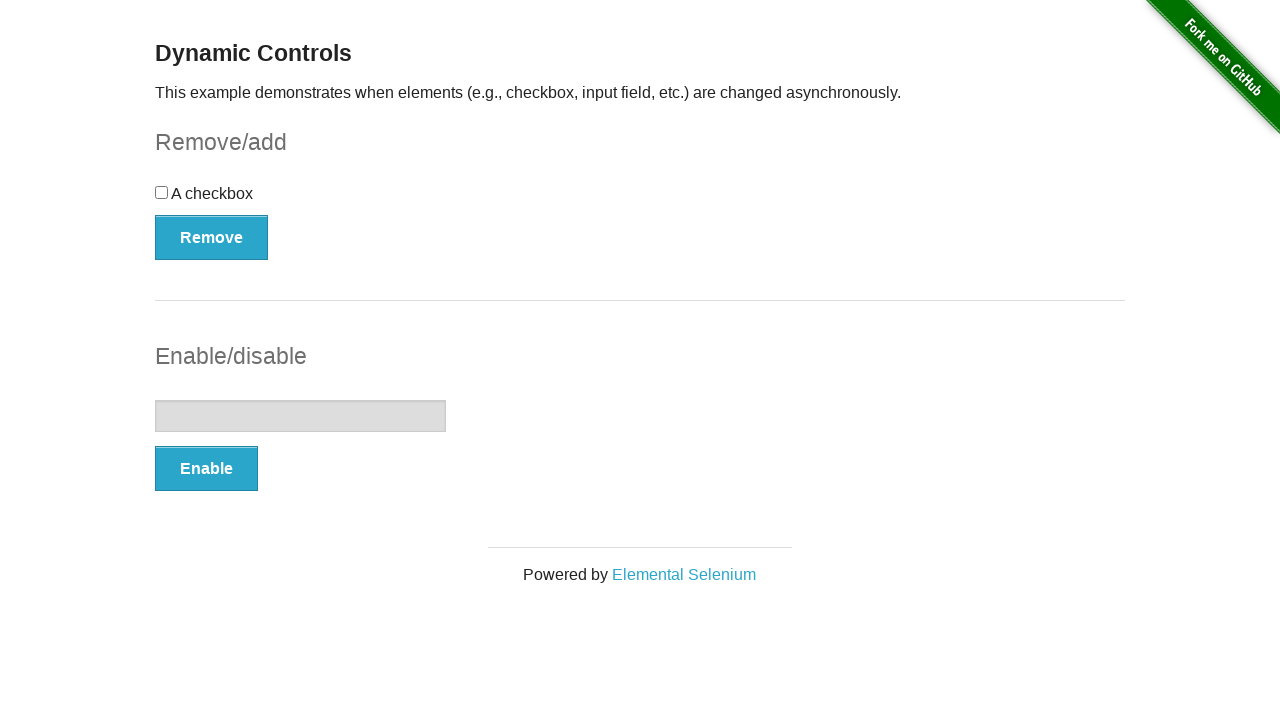

Waited for text input element to load
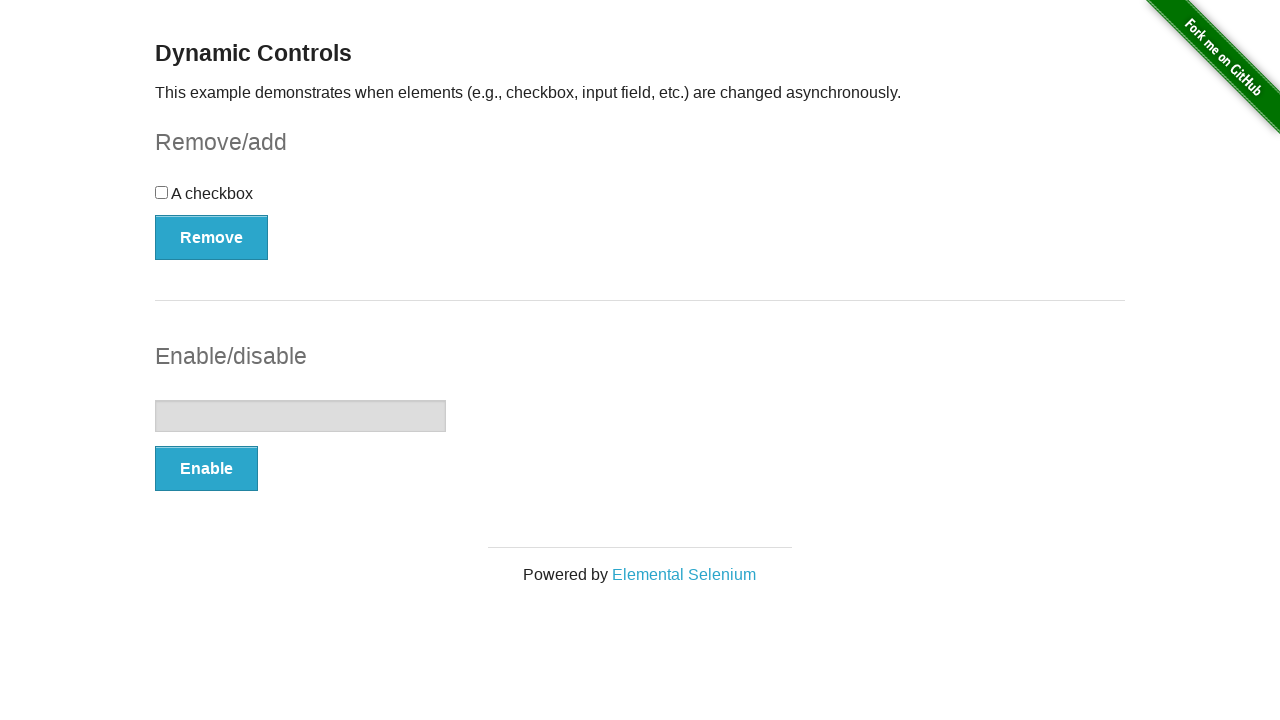

Located text input element
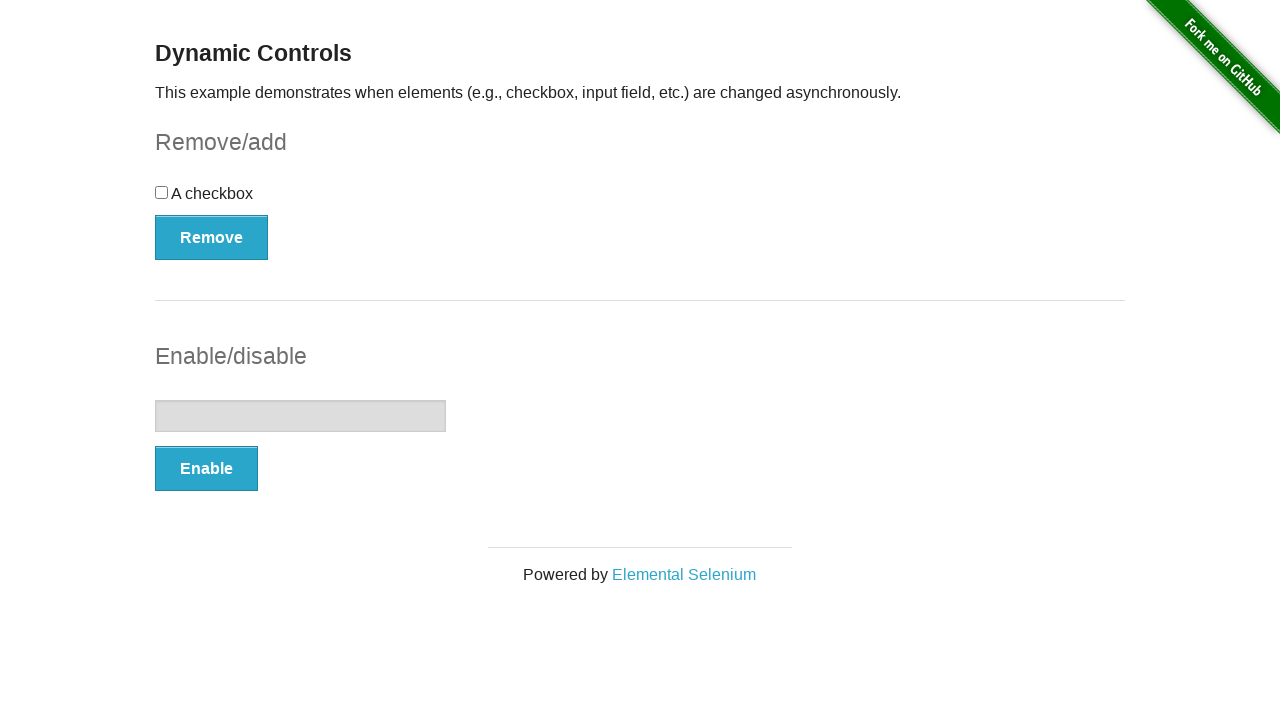

Clicked enable button to enable disabled text input at (206, 469) on button[onclick='swapInput()']
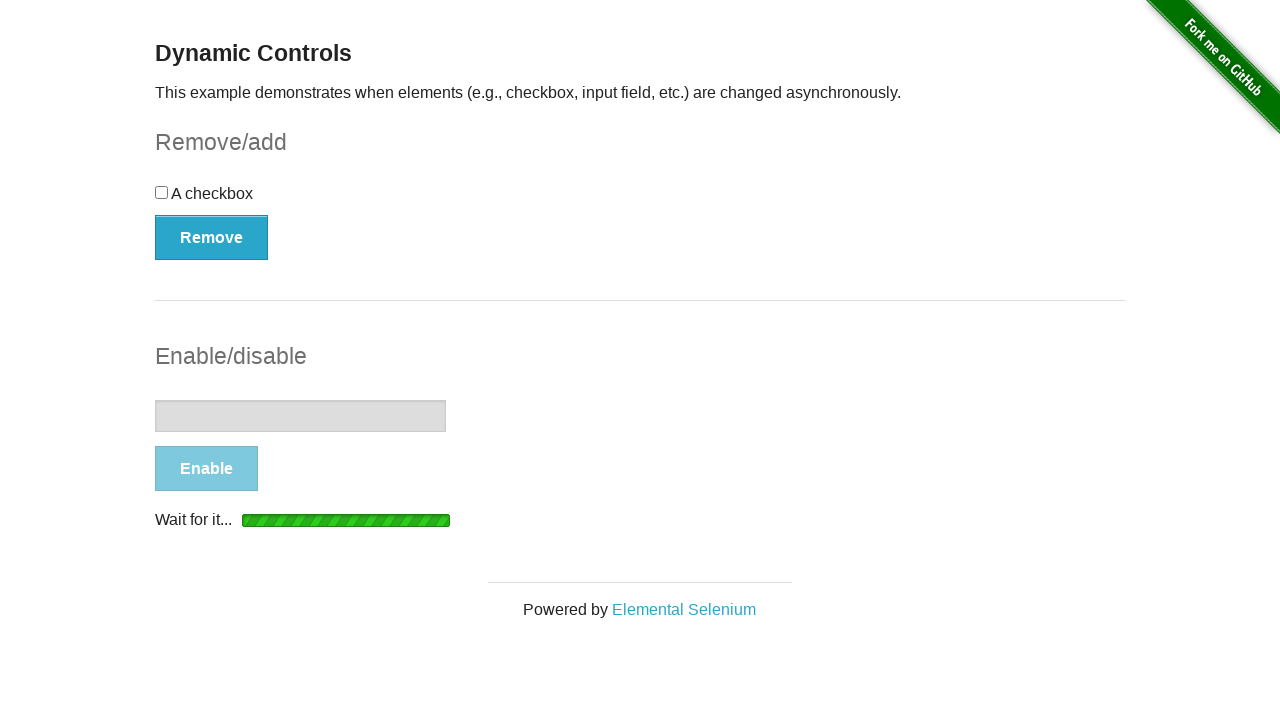

Text input enabled and animation completed
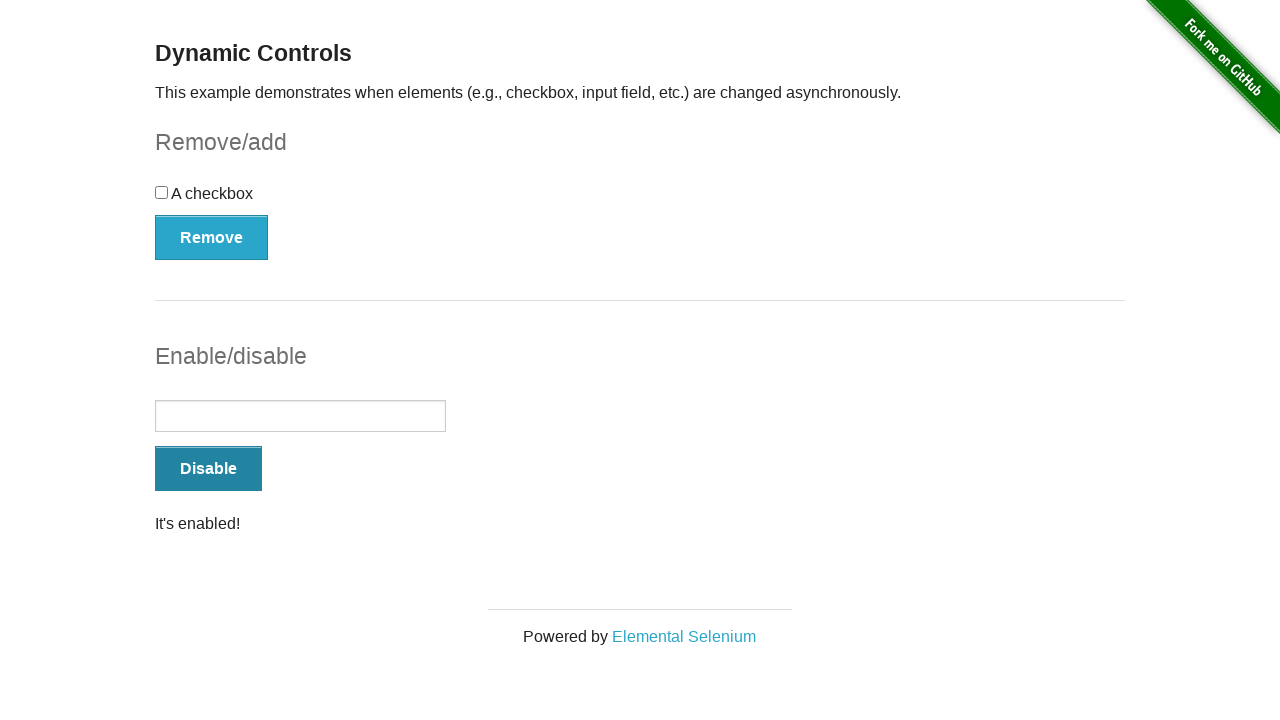

Cleared text input field on input[type='text']
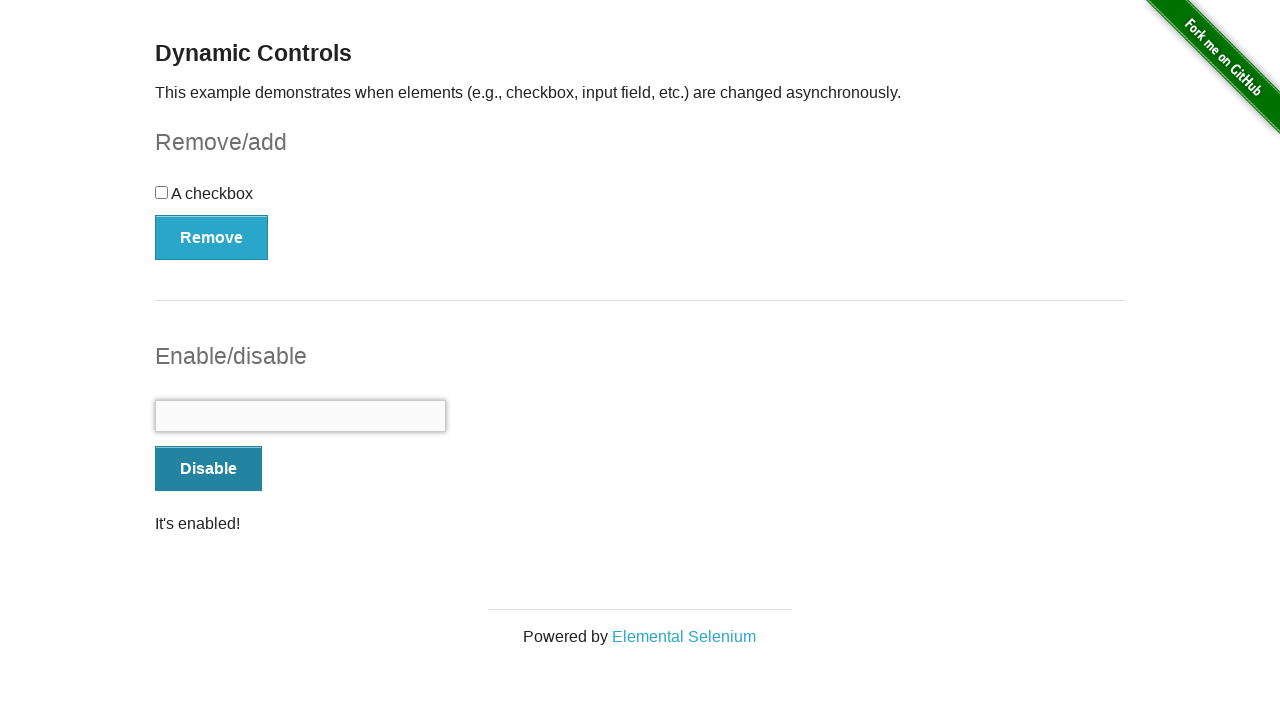

Typed 'Framework Test Input' into text field on input[type='text']
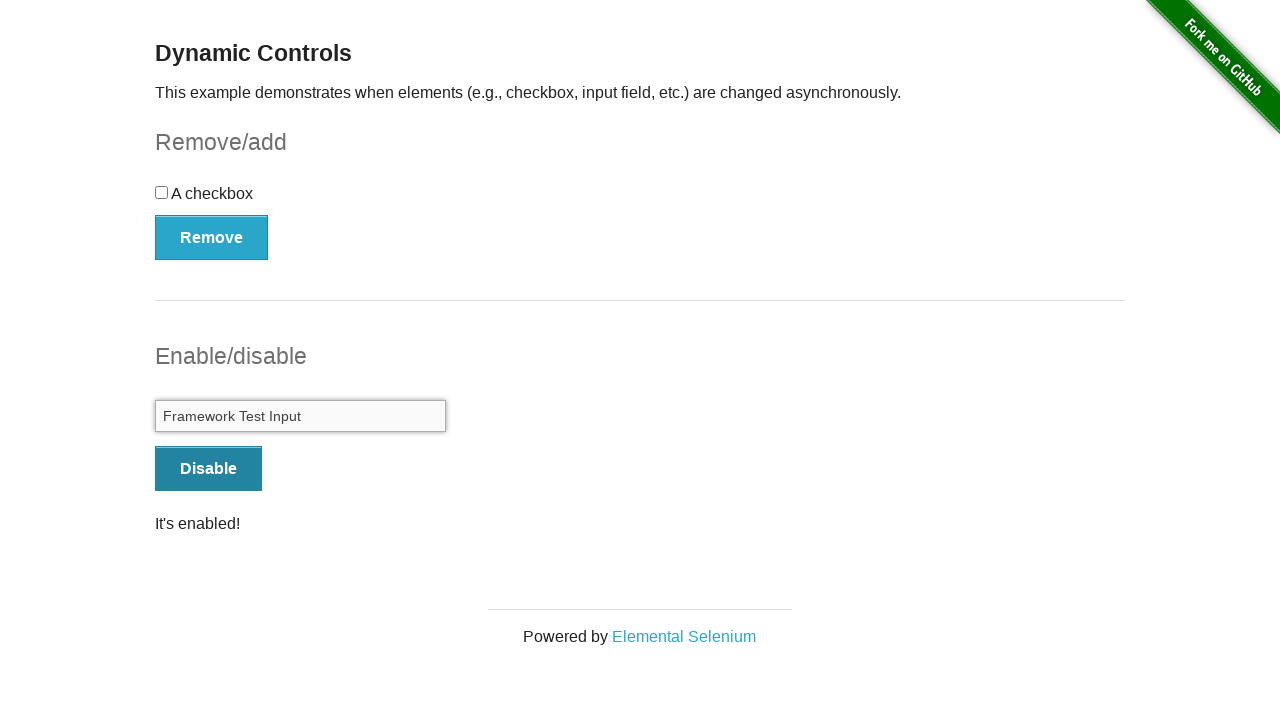

Retrieved entered text value
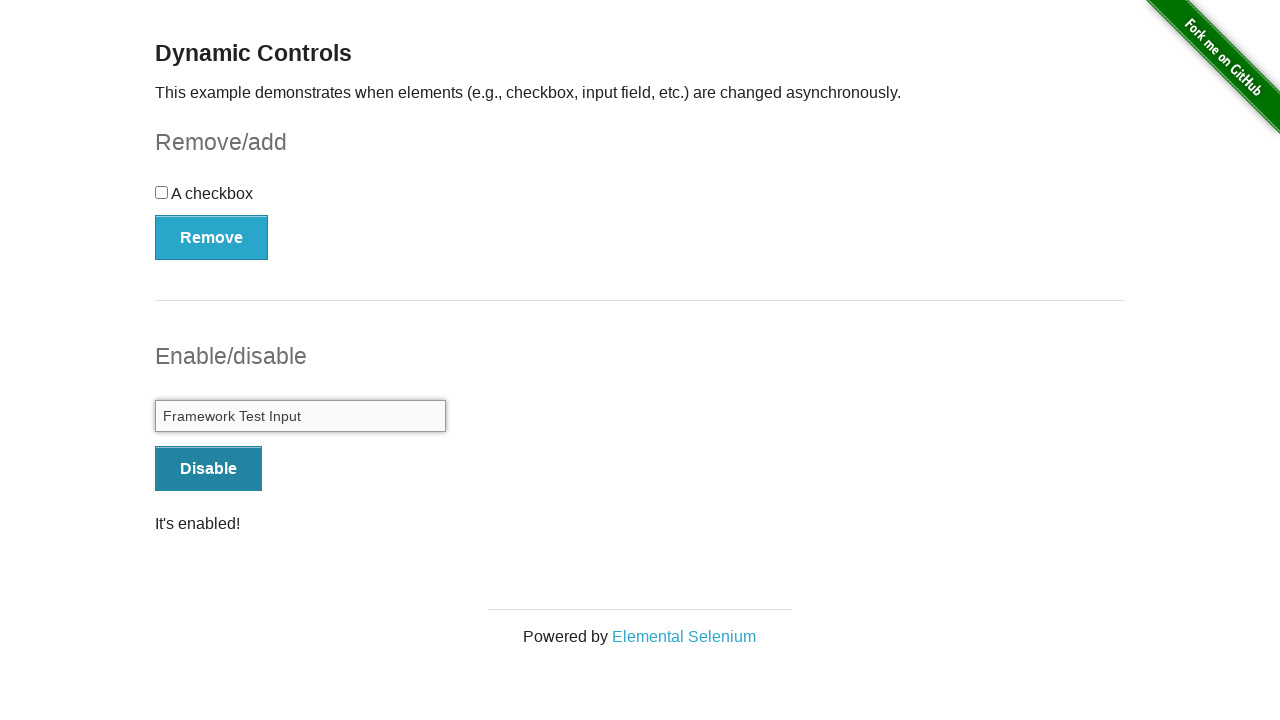

Verified entered text matches expected value
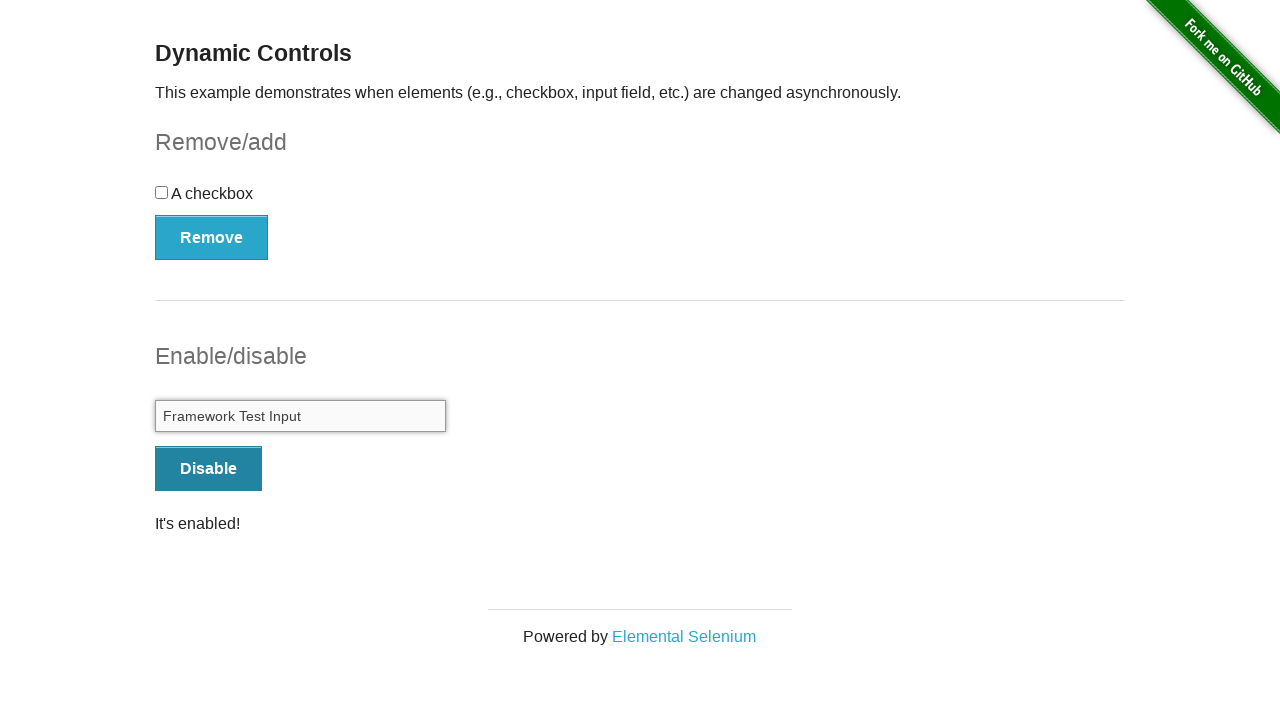

Filled text field with appended text: 'Framework Test Input - Appended' on input[type='text']
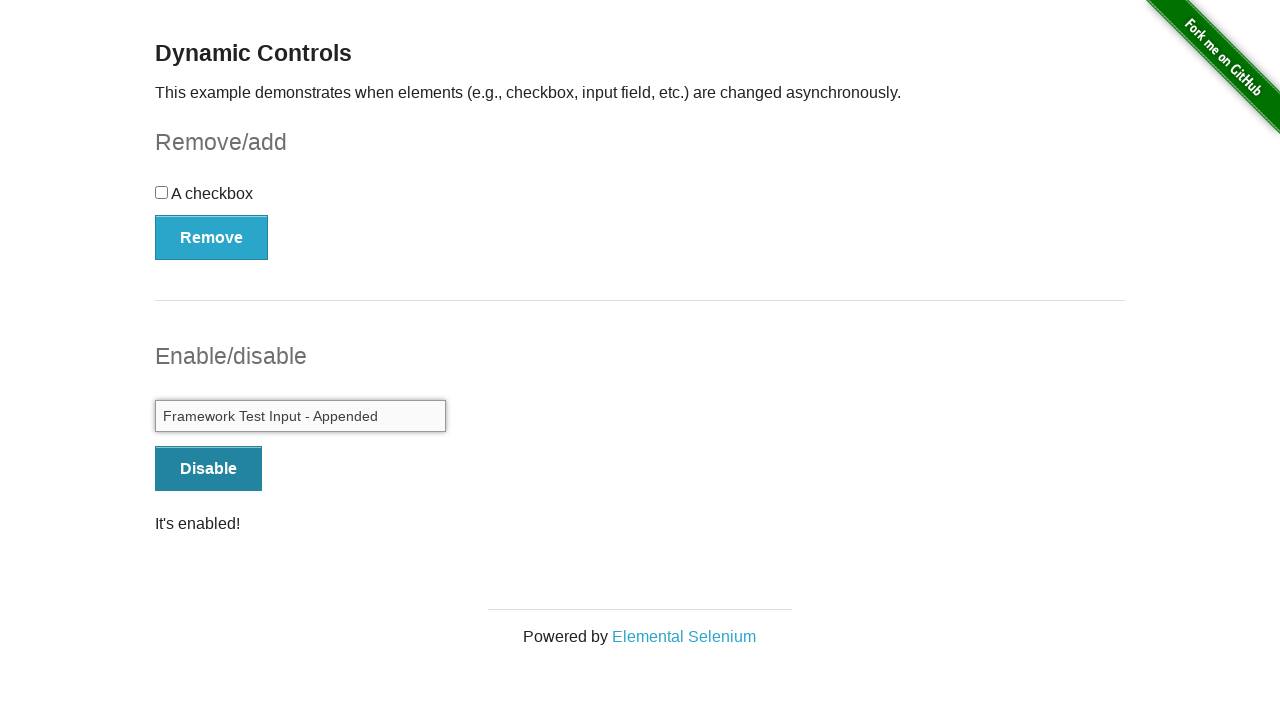

Retrieved appended text value
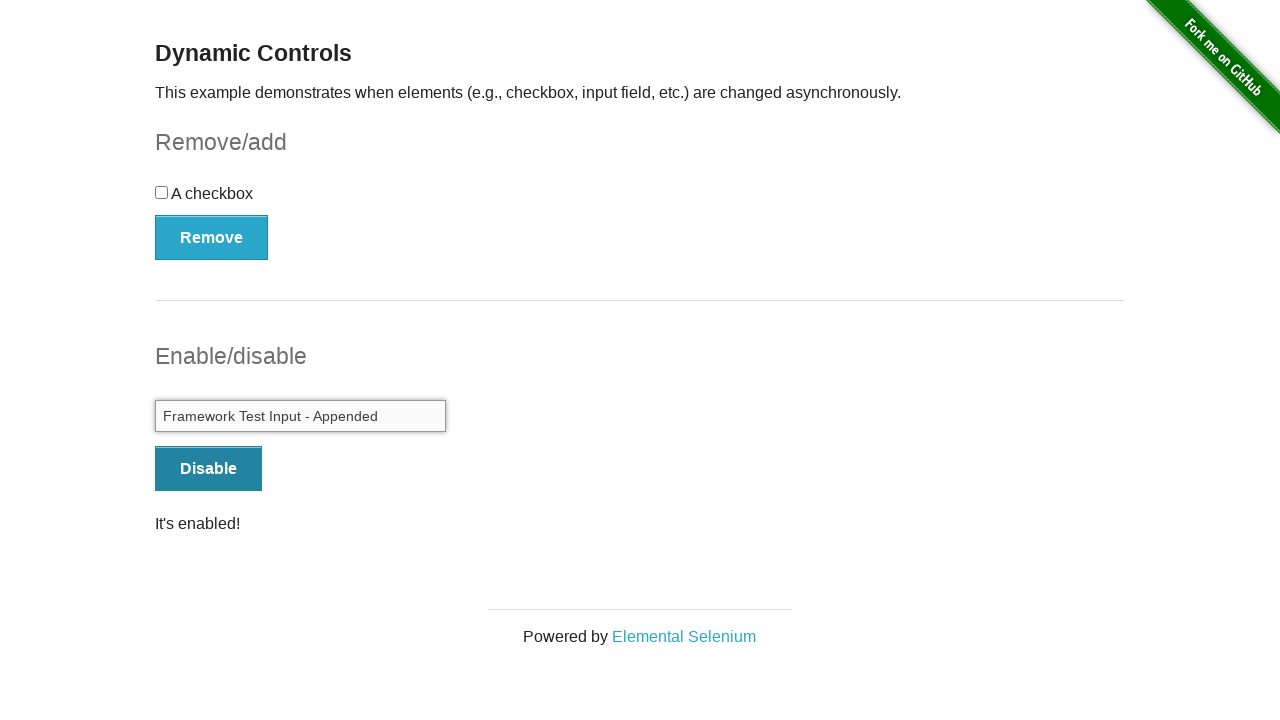

Verified appended text is present in input field
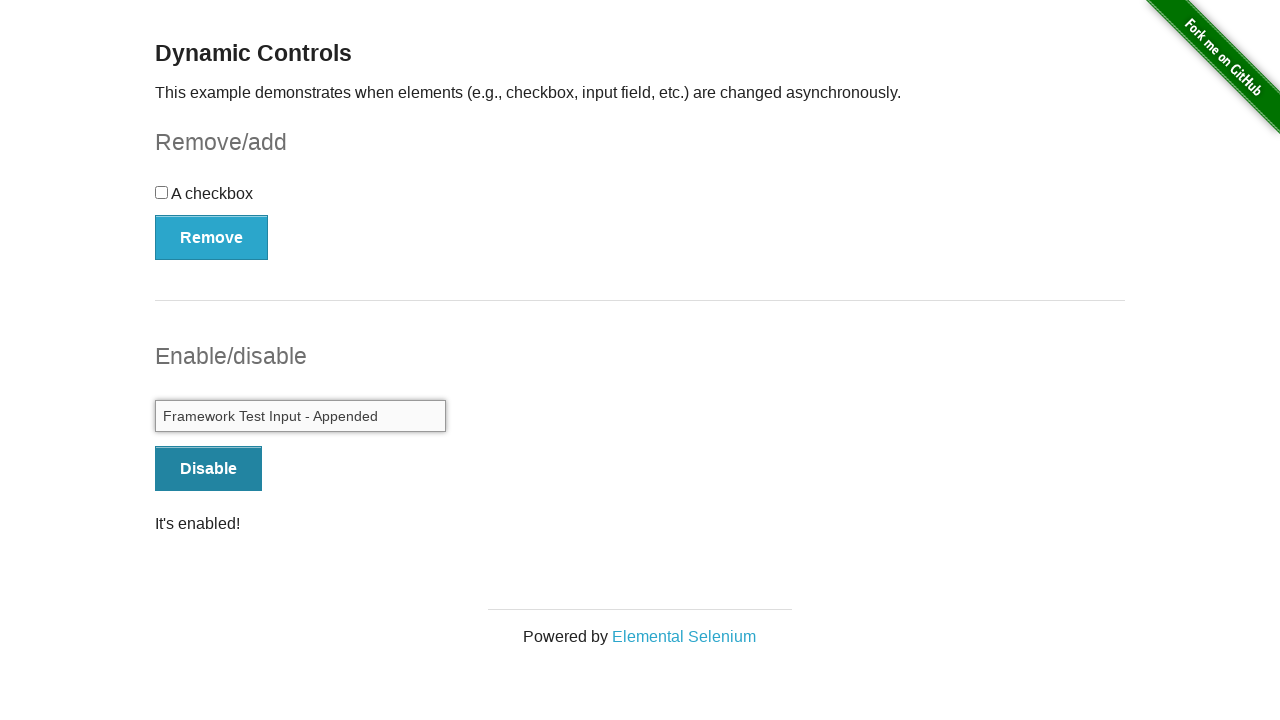

Cleared text input field completely on input[type='text']
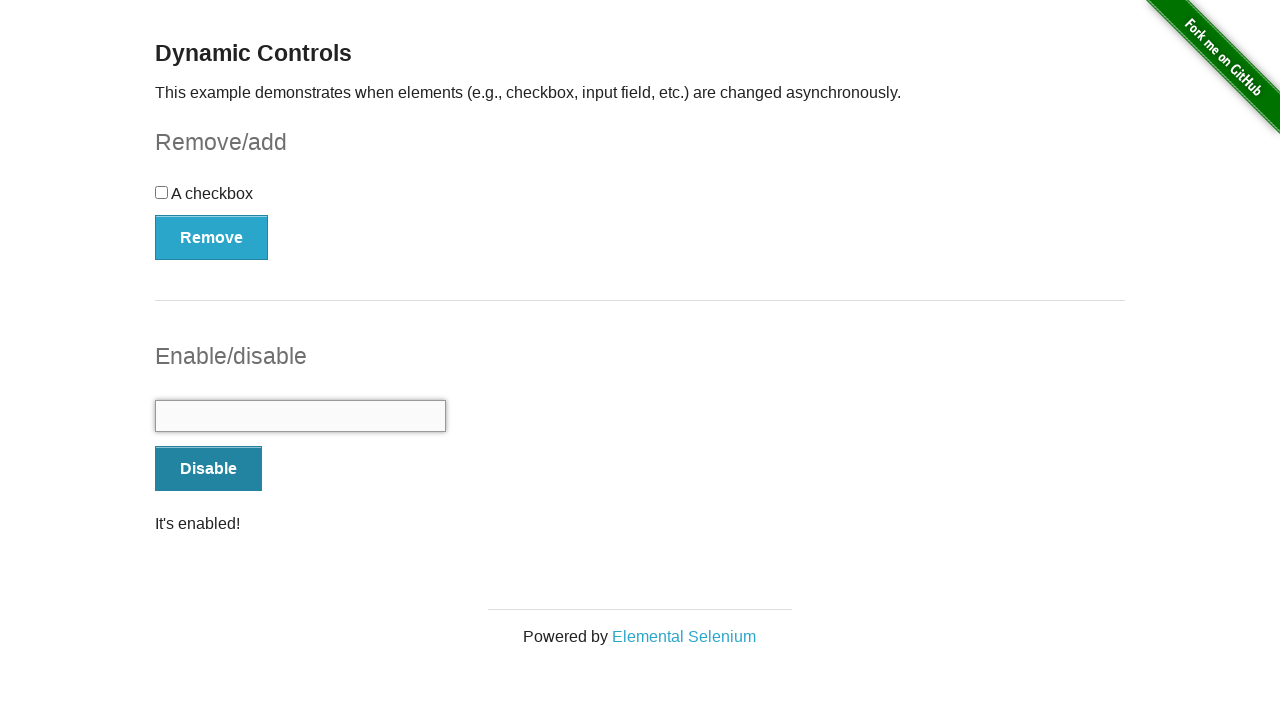

Retrieved cleared text value
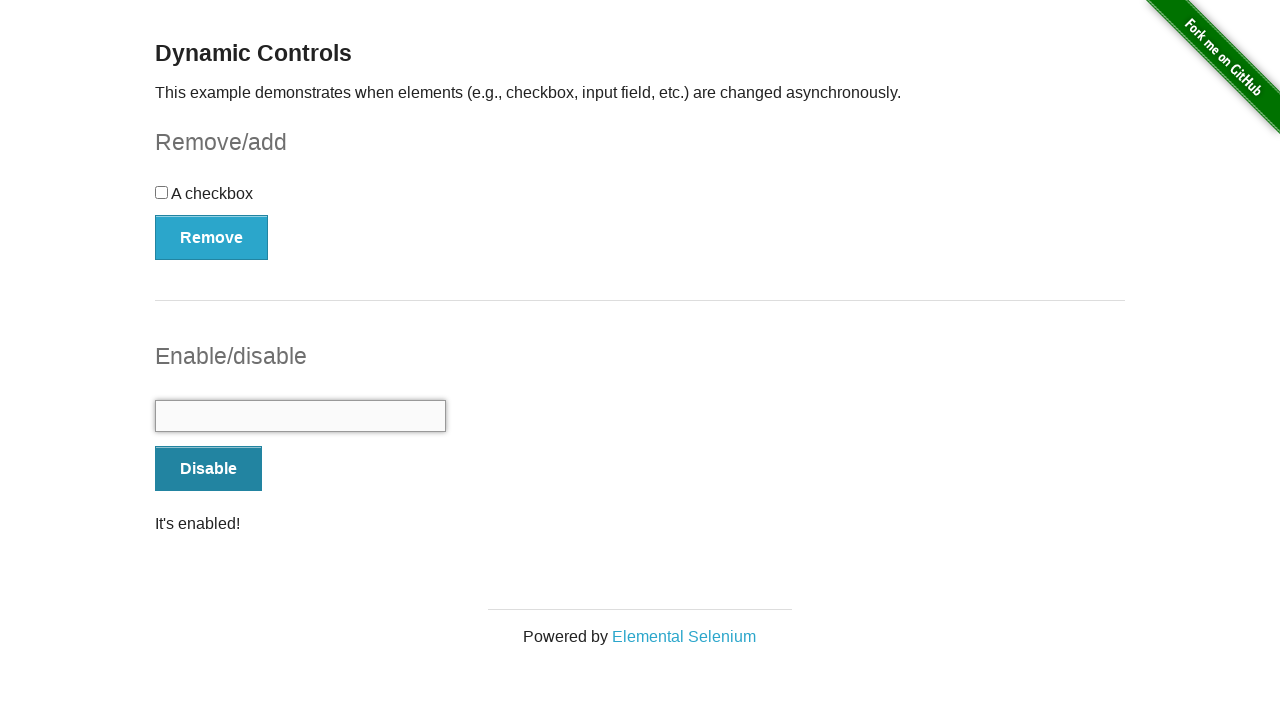

Verified text input is empty after clear operation
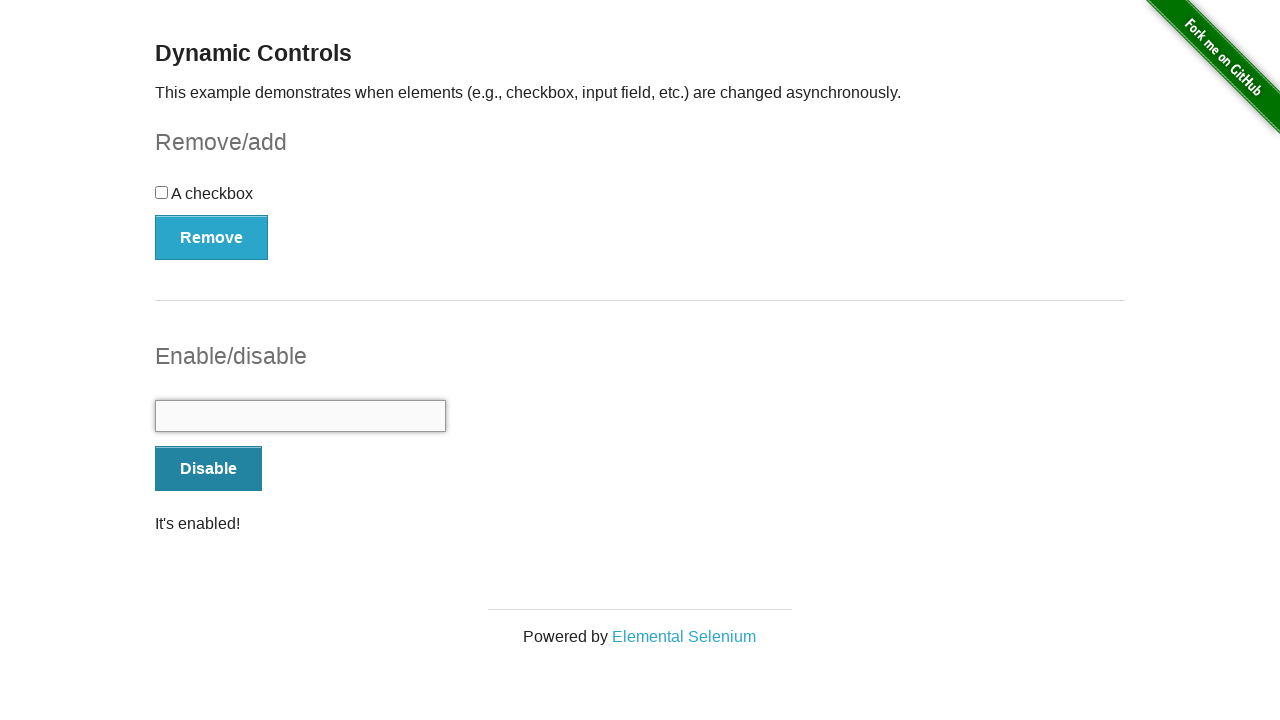

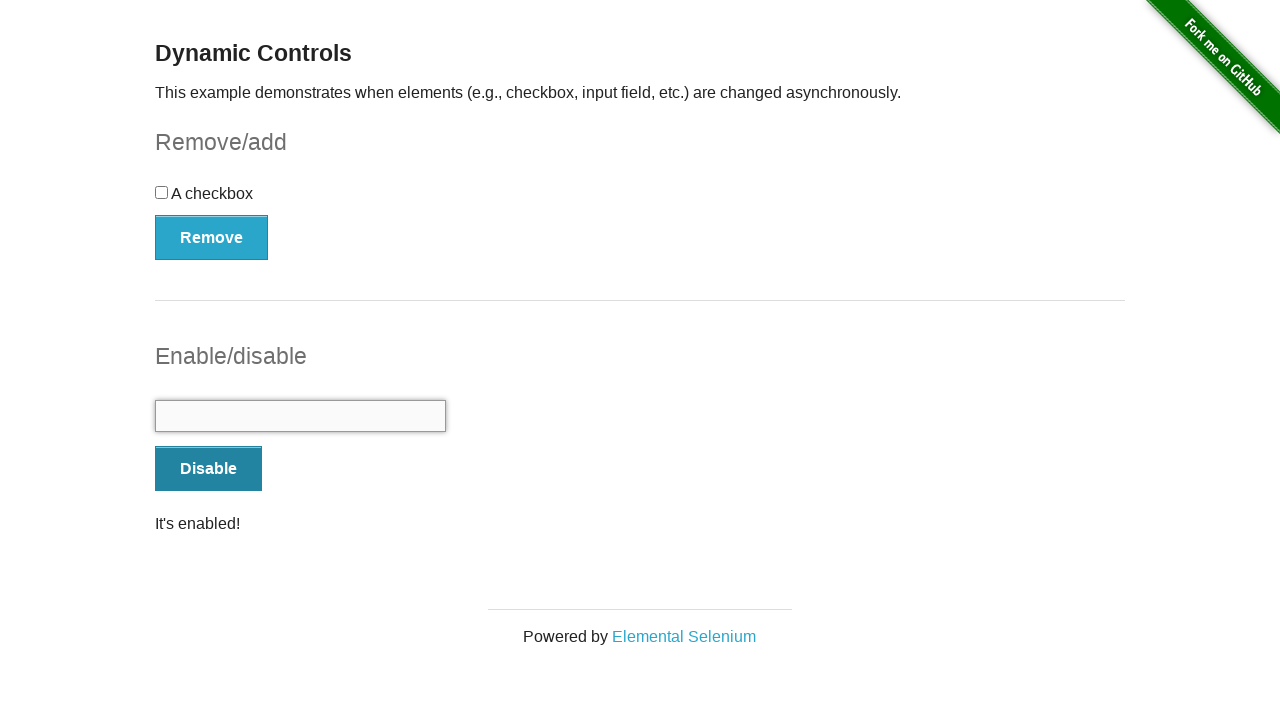